Tests the consulting section and published books section, verifying links and navigation

Starting URL: https://compendiumdev.co.uk/

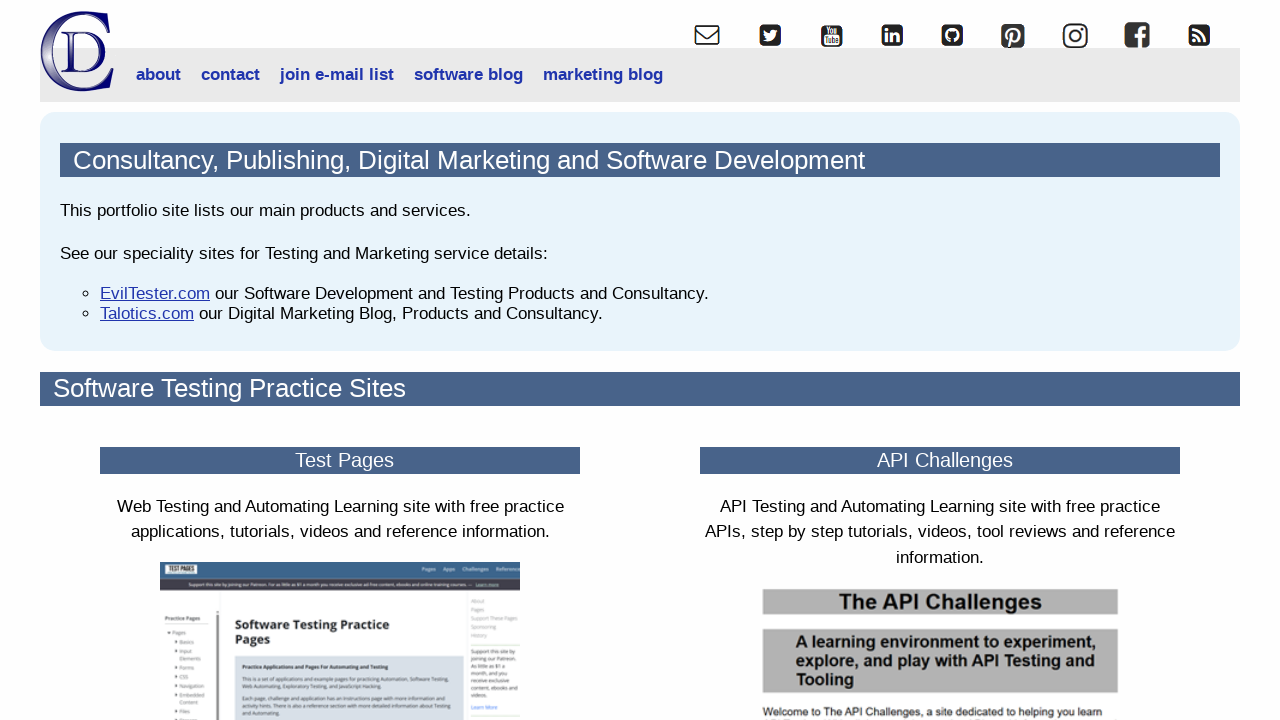

Main heading 'Consultancy, Publishing, Digital Marketing and Software Development' is visible
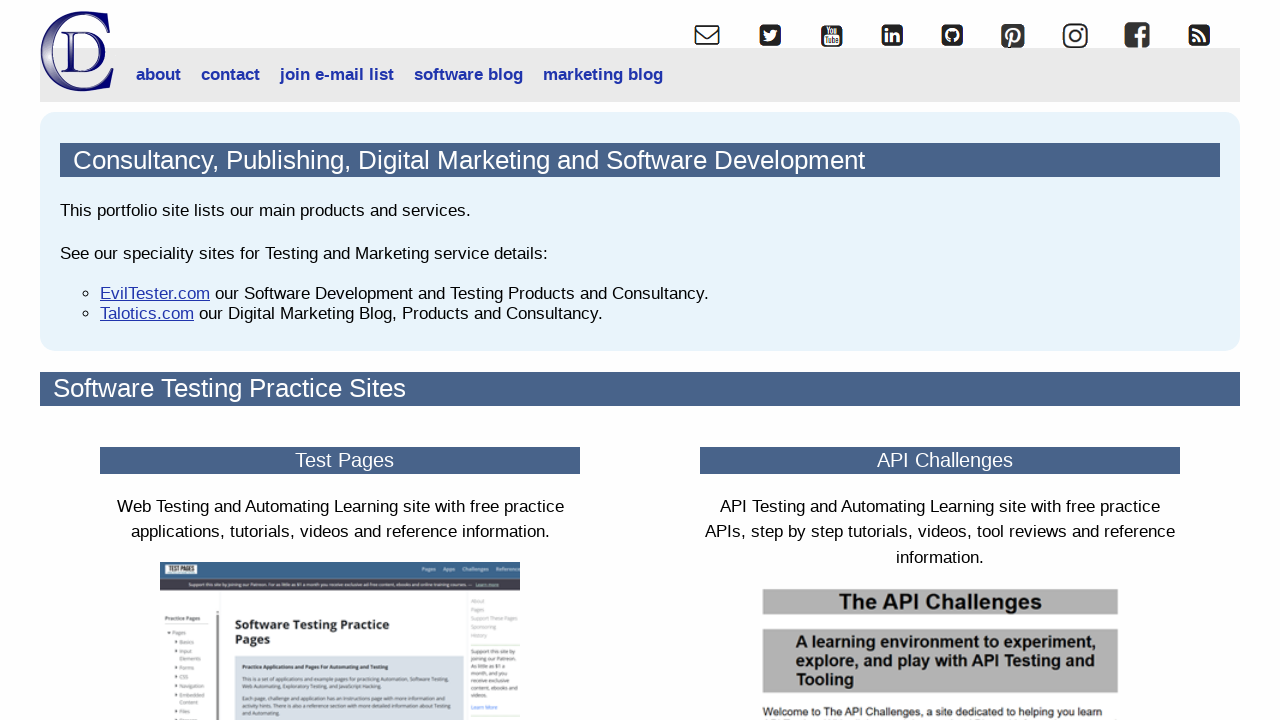

Navigated to Java for Testers book page on eviltester.com
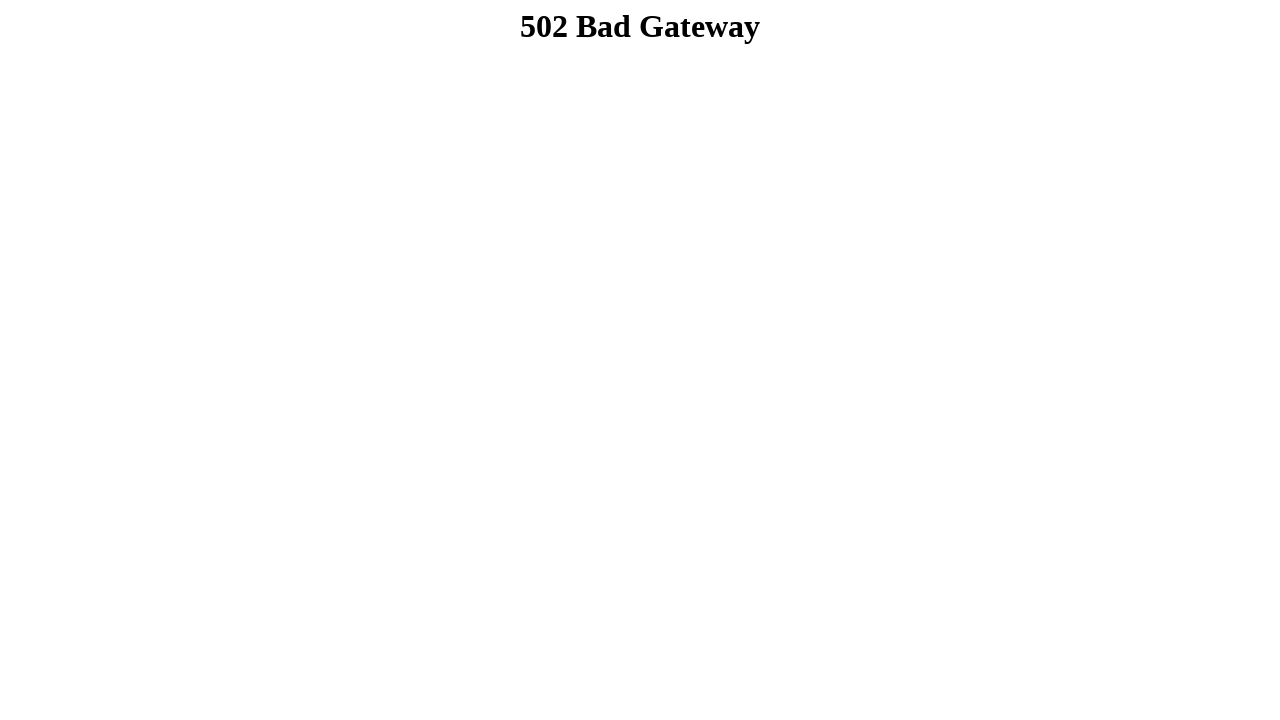

Returned to main Compendium Dev site
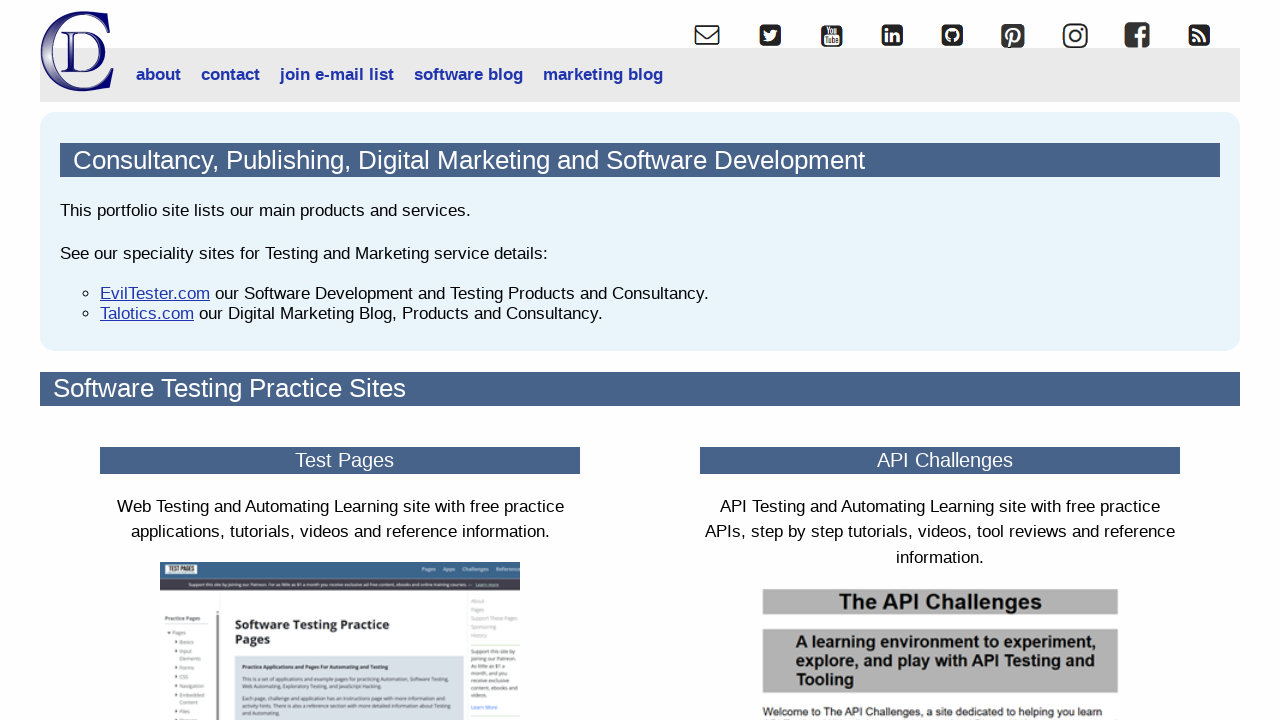

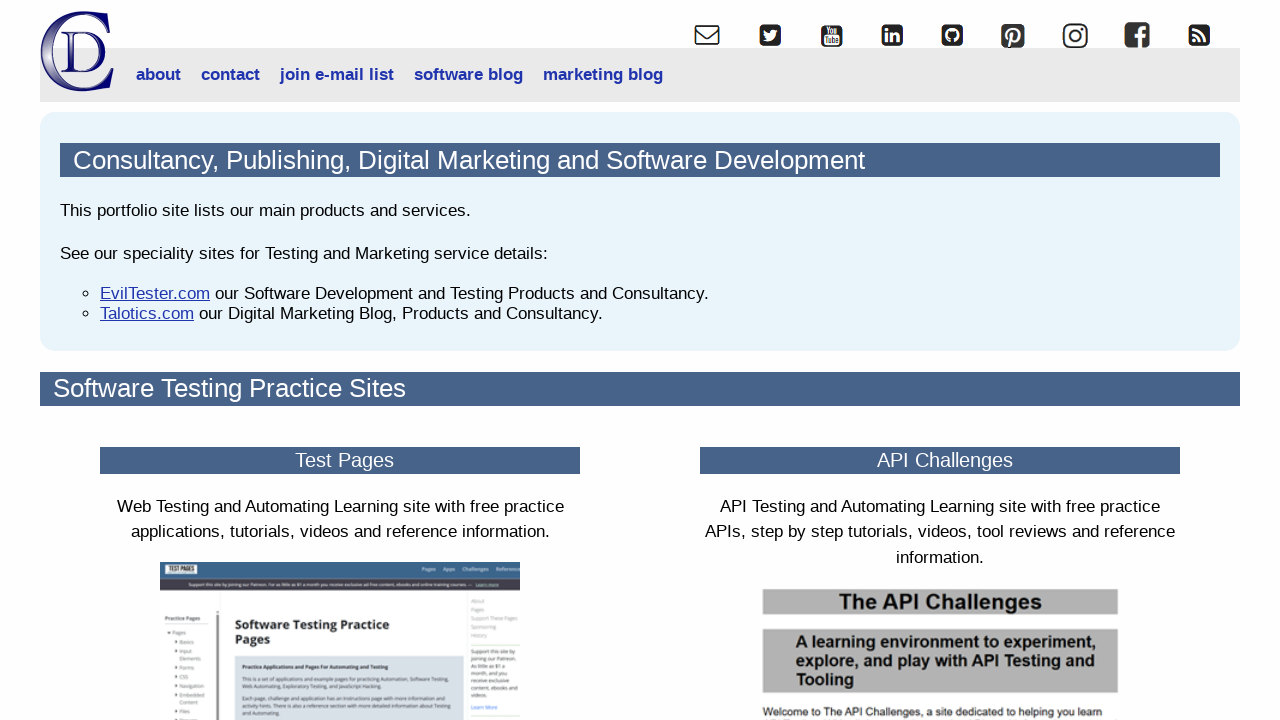